Tests button click functionality on DemoQA by clicking a dynamic button and verifying the success message appears

Starting URL: https://demoqa.com/buttons

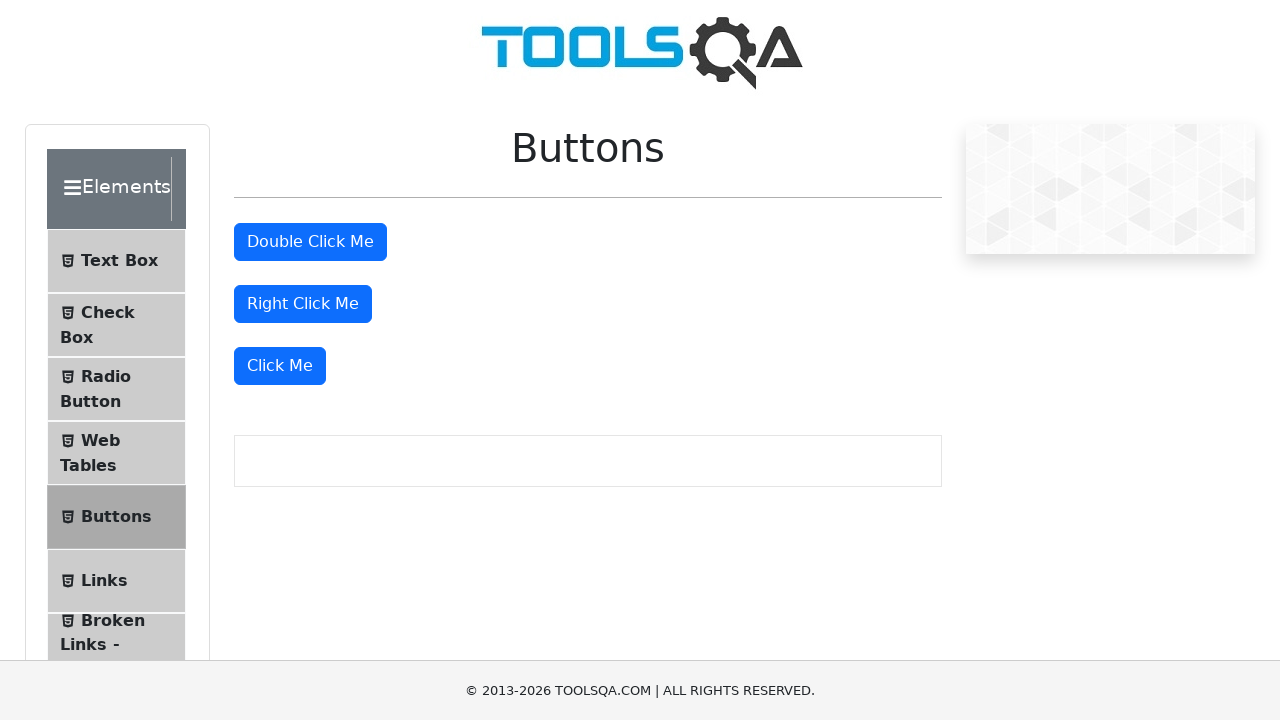

Navigated to DemoQA buttons page
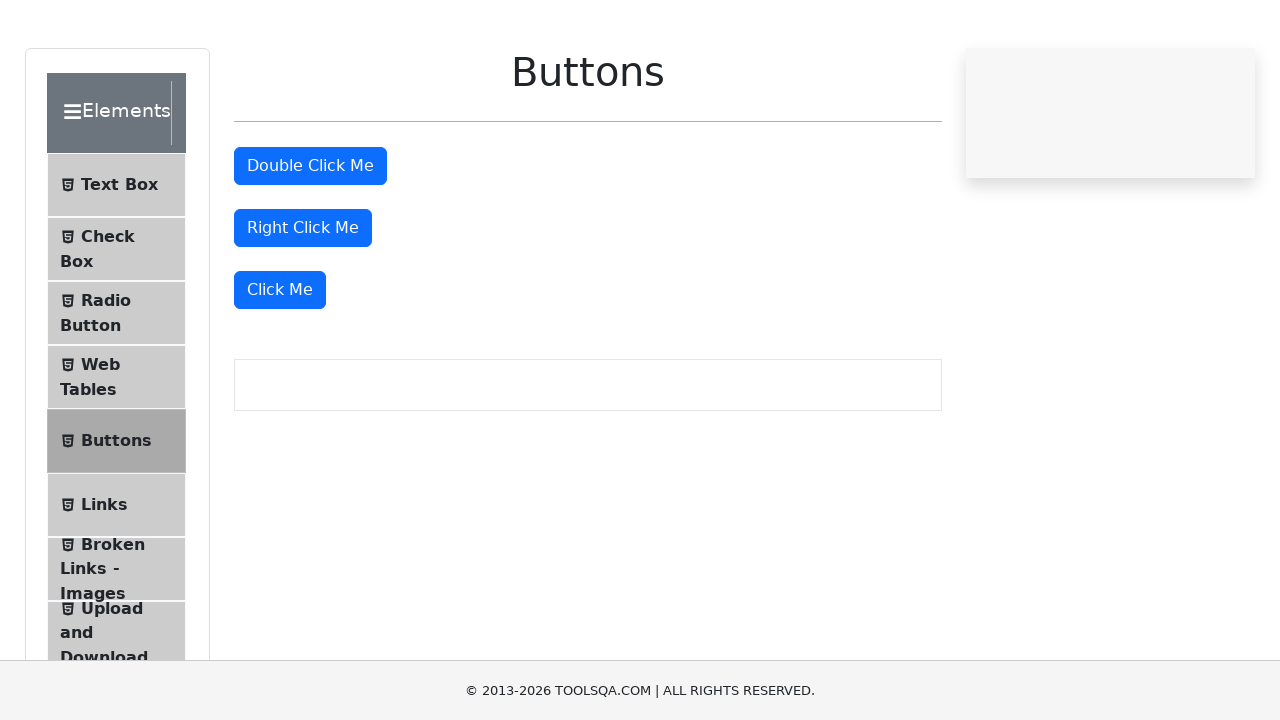

Clicked the dynamic 'Click Me' button at (280, 366) on xpath=//button[text()='Click Me']
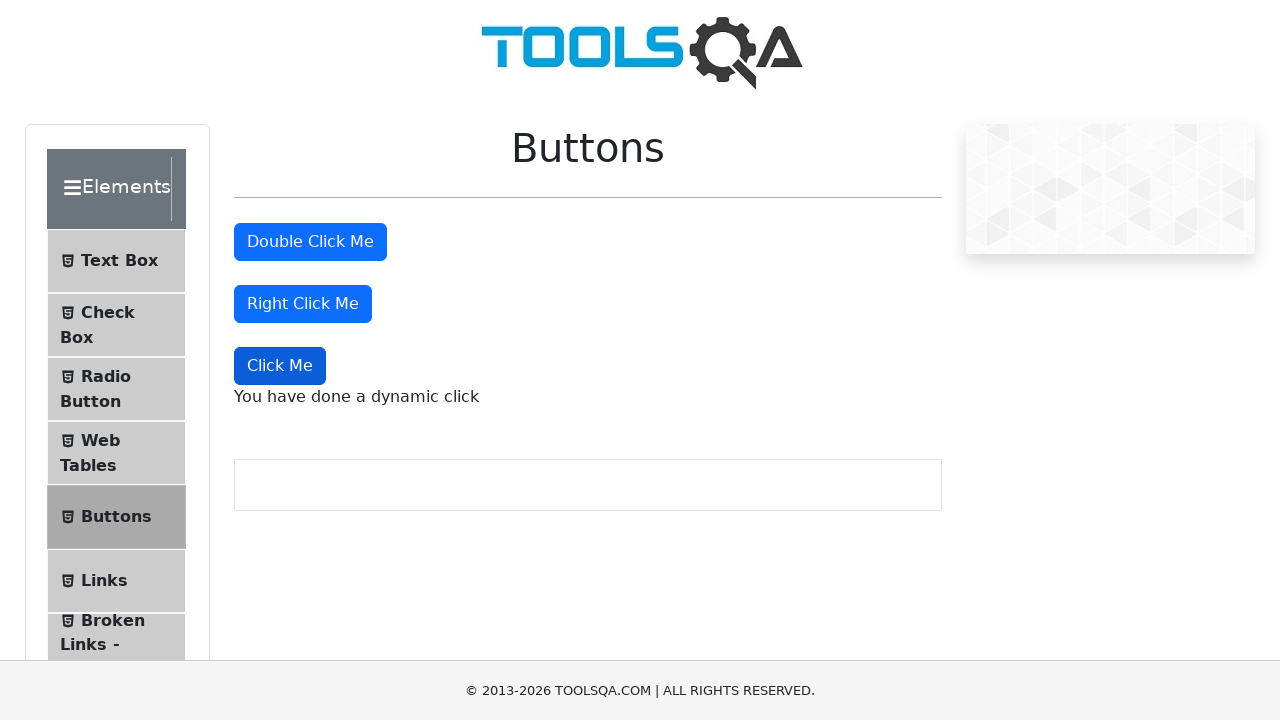

Success message appeared after button click
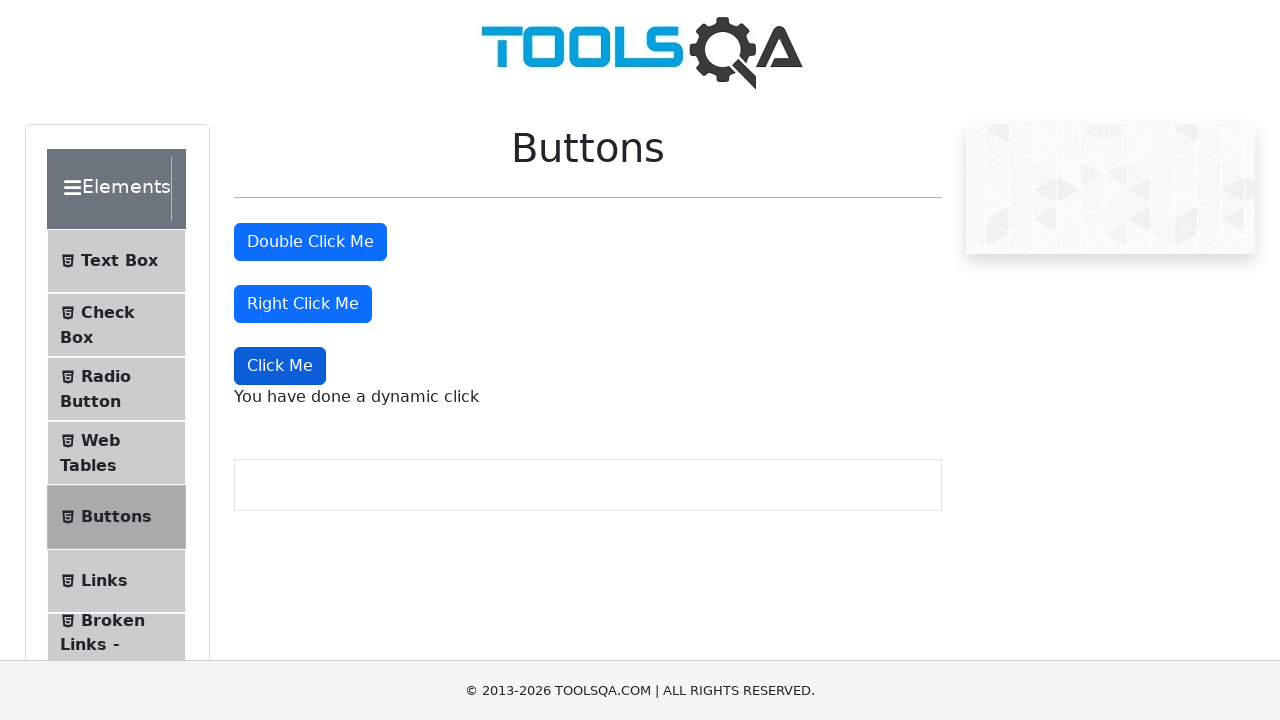

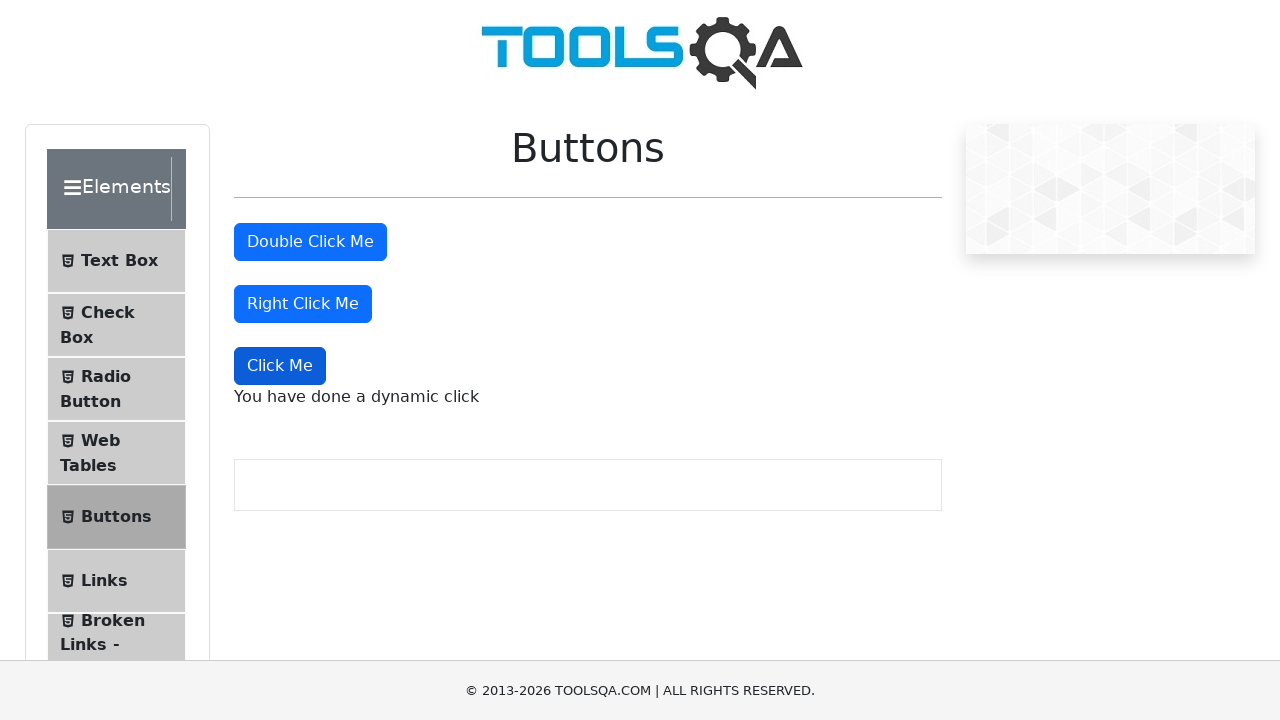